Tests a math problem form by reading two numbers, calculating their sum, selecting the result from a dropdown, and submitting the form

Starting URL: http://suninjuly.github.io/selects1.html

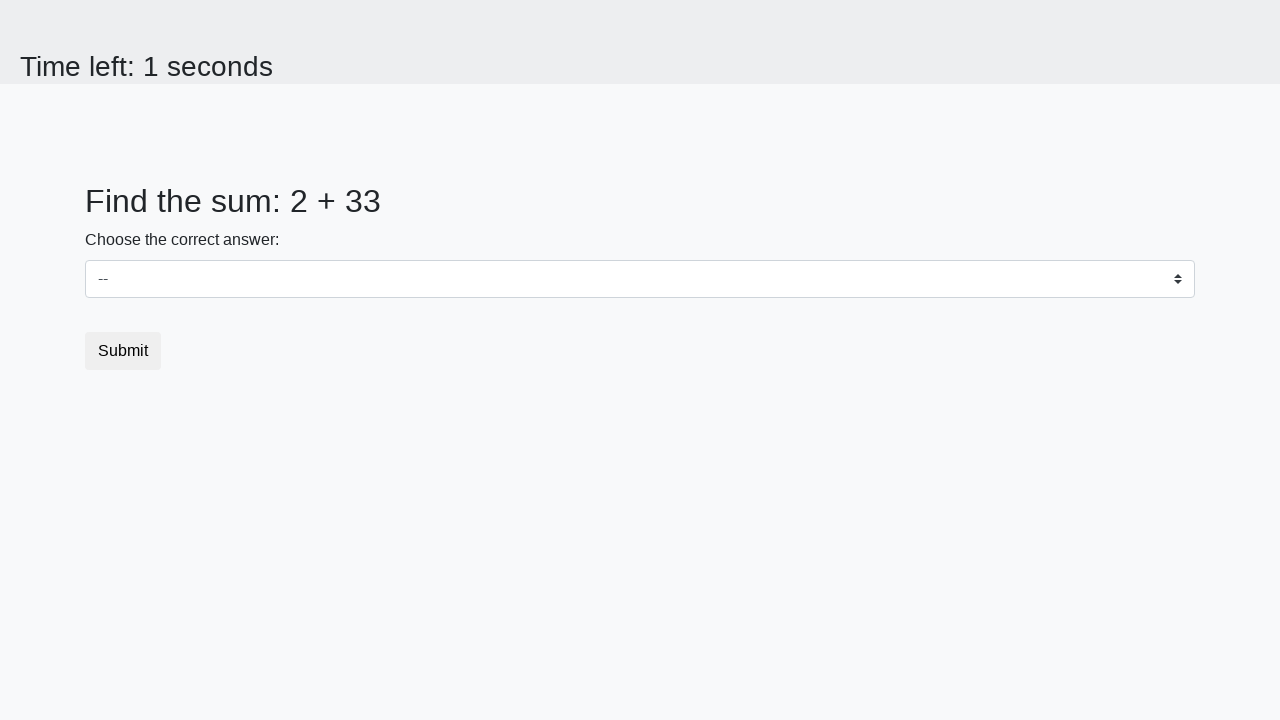

Retrieved first number from #num1 element
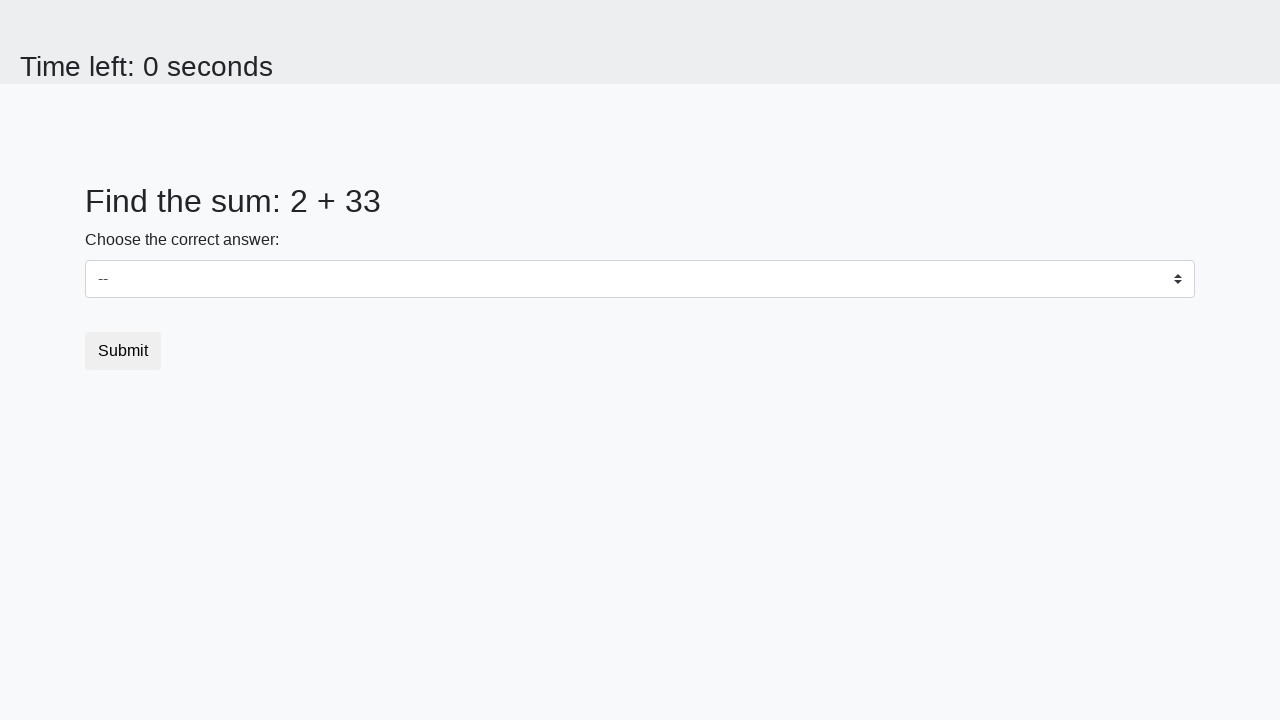

Retrieved second number from #num2 element
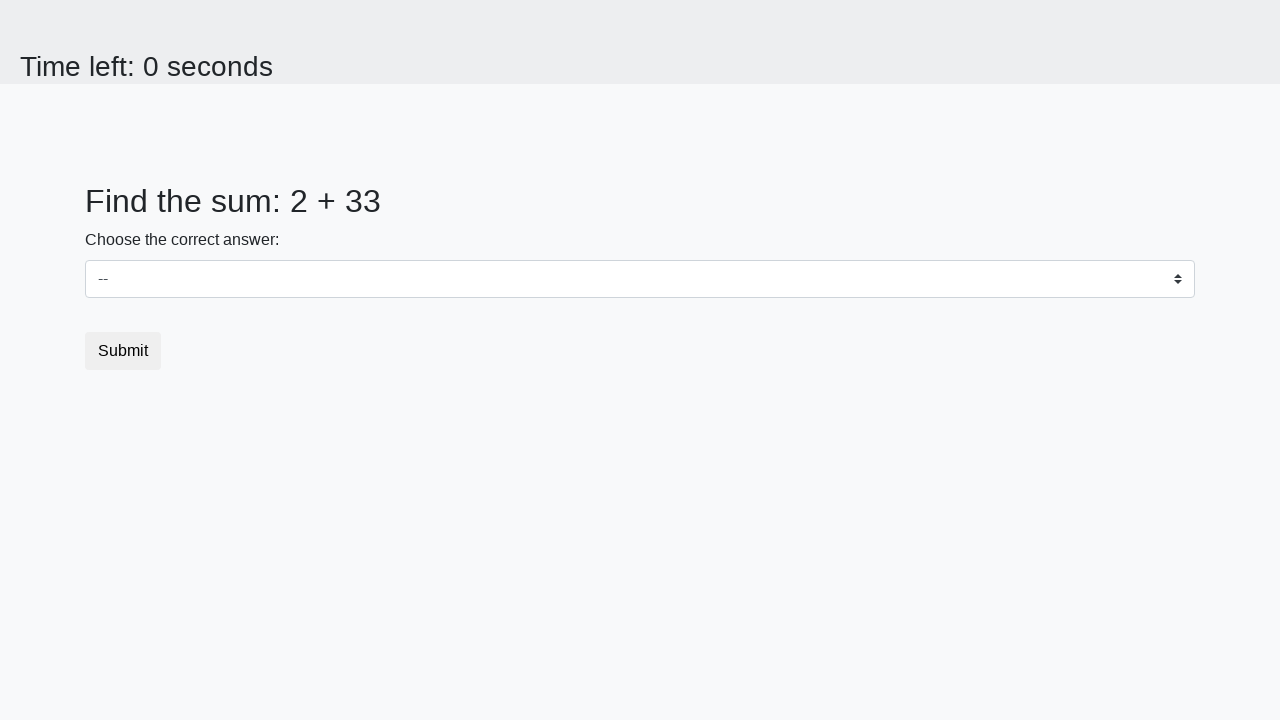

Calculated sum: 2 + 33 = 35
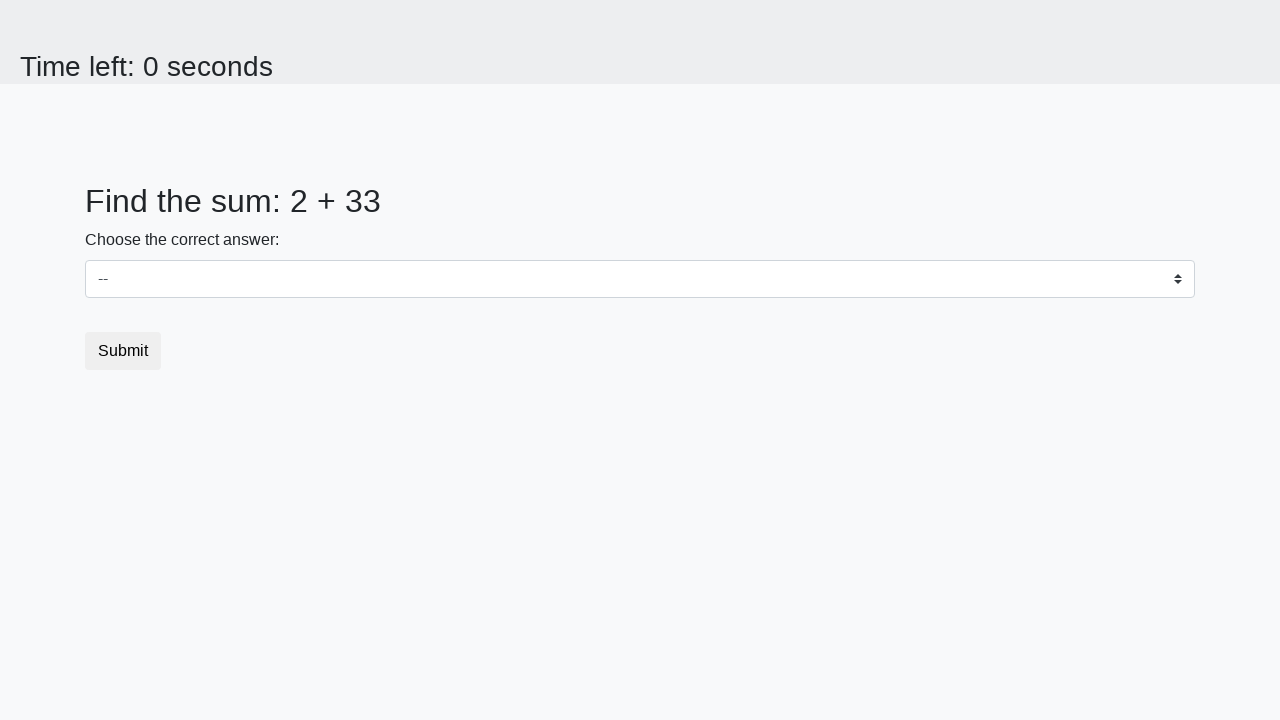

Selected 35 from dropdown on #dropdown
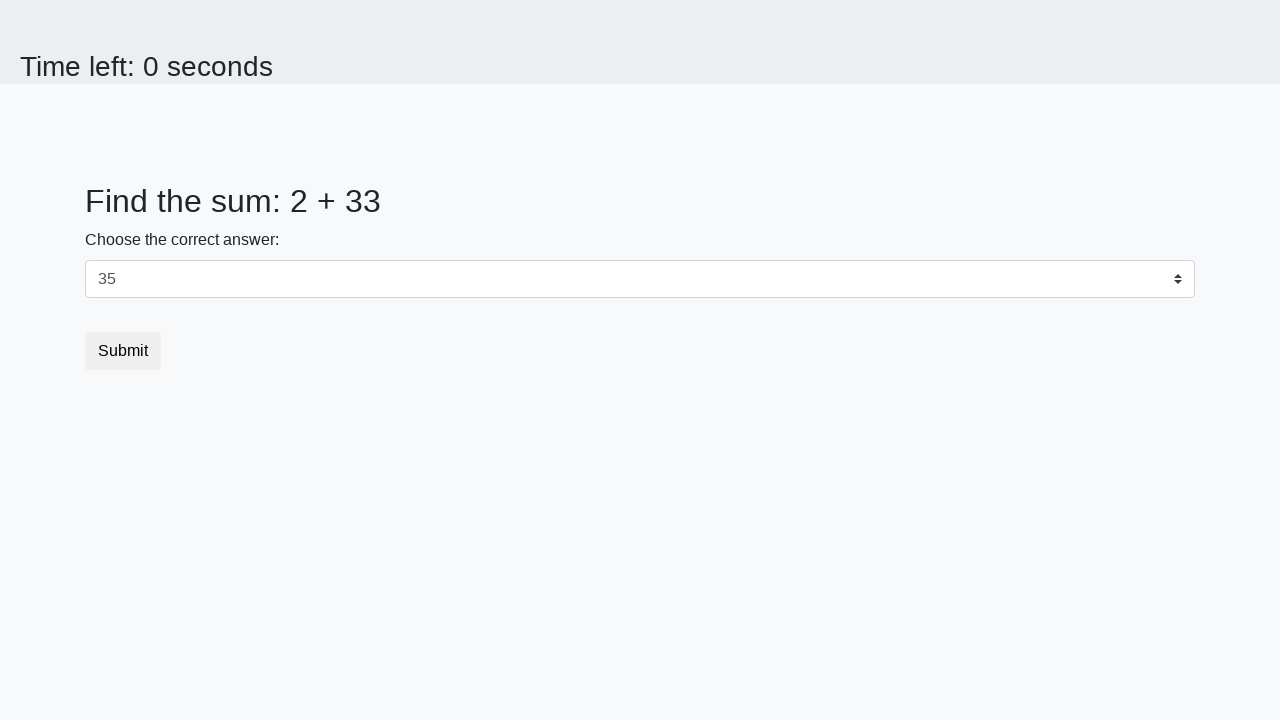

Clicked submit button on first form at (123, 351) on button
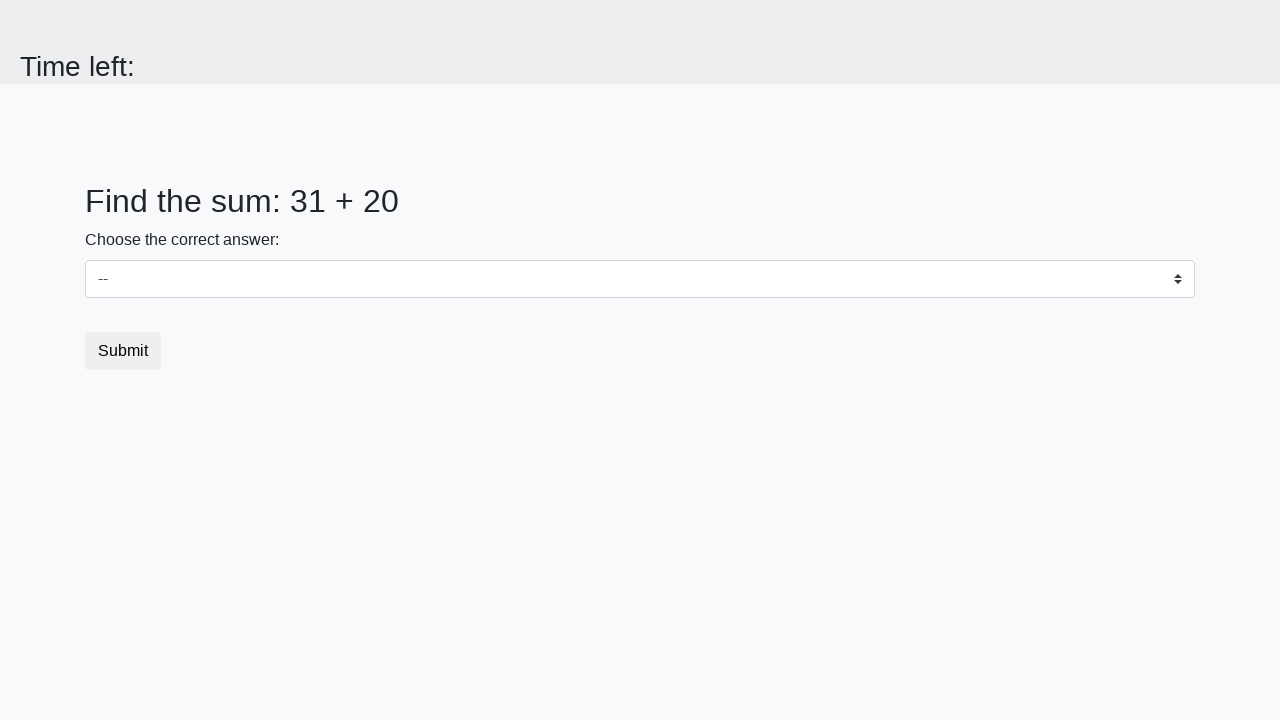

Navigated to second form URL
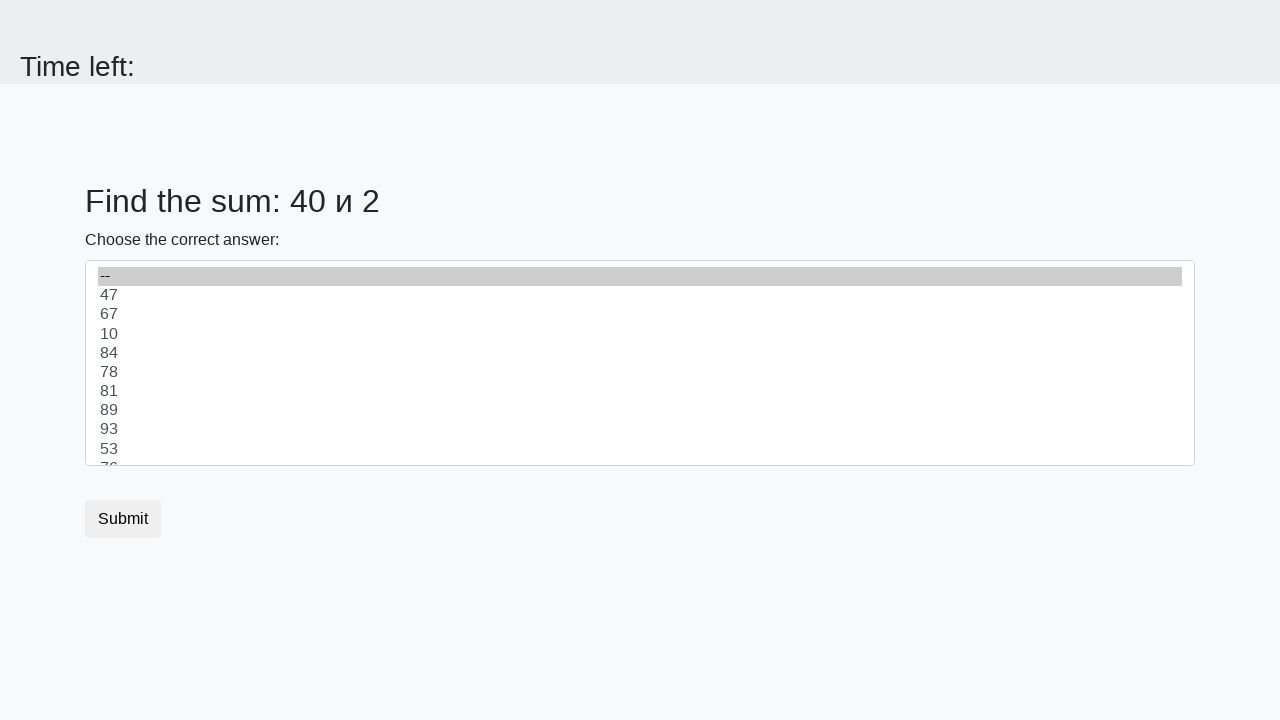

Retrieved first number from #num1 element on second form
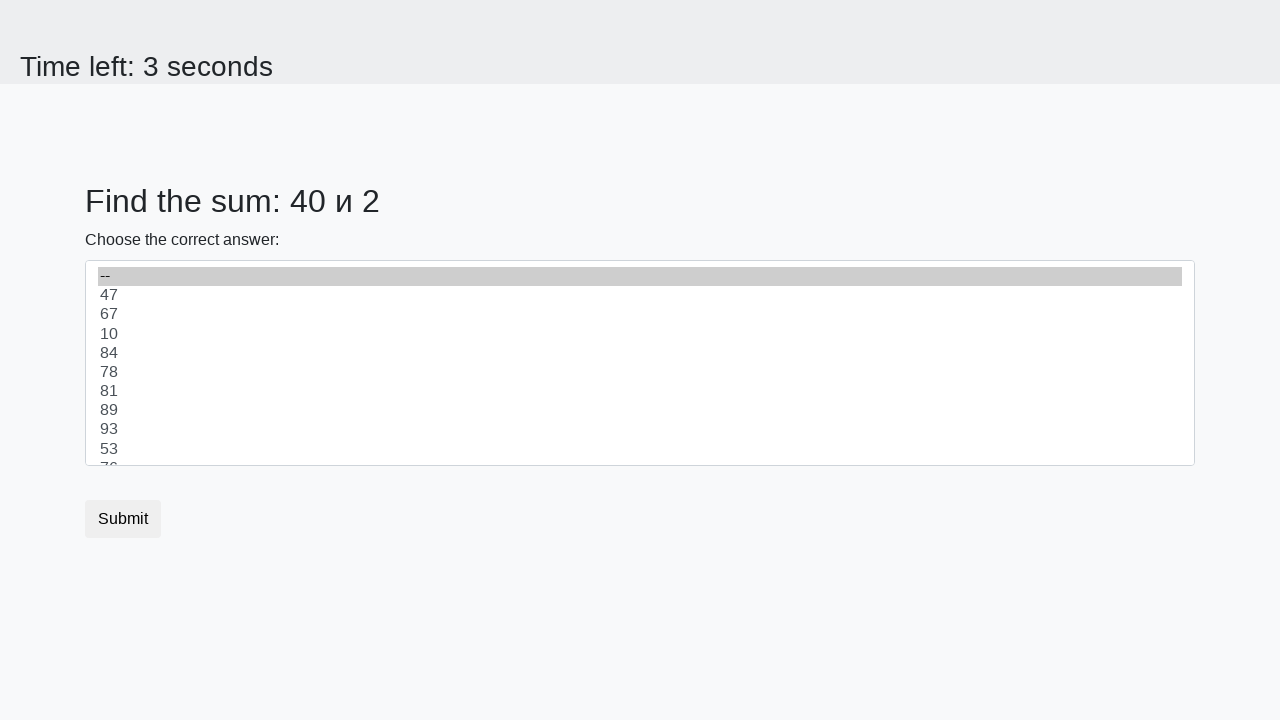

Retrieved second number from #num2 element on second form
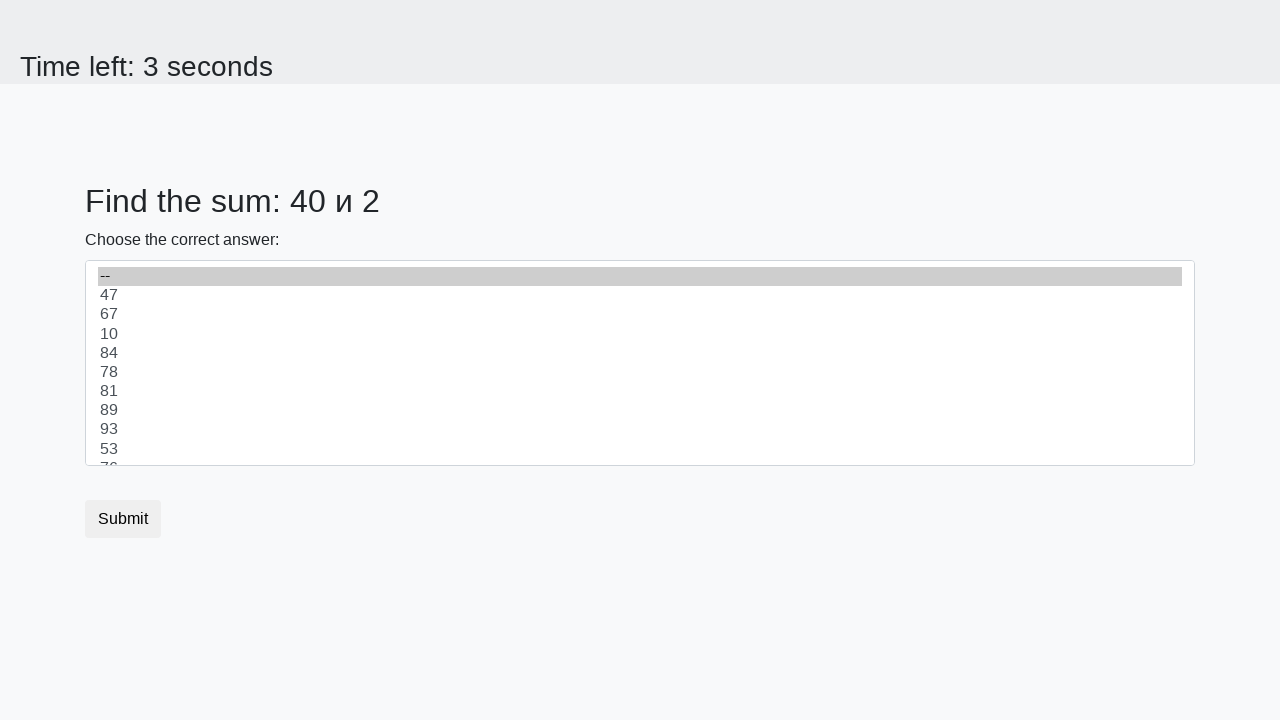

Calculated sum: 40 + 2 = 42
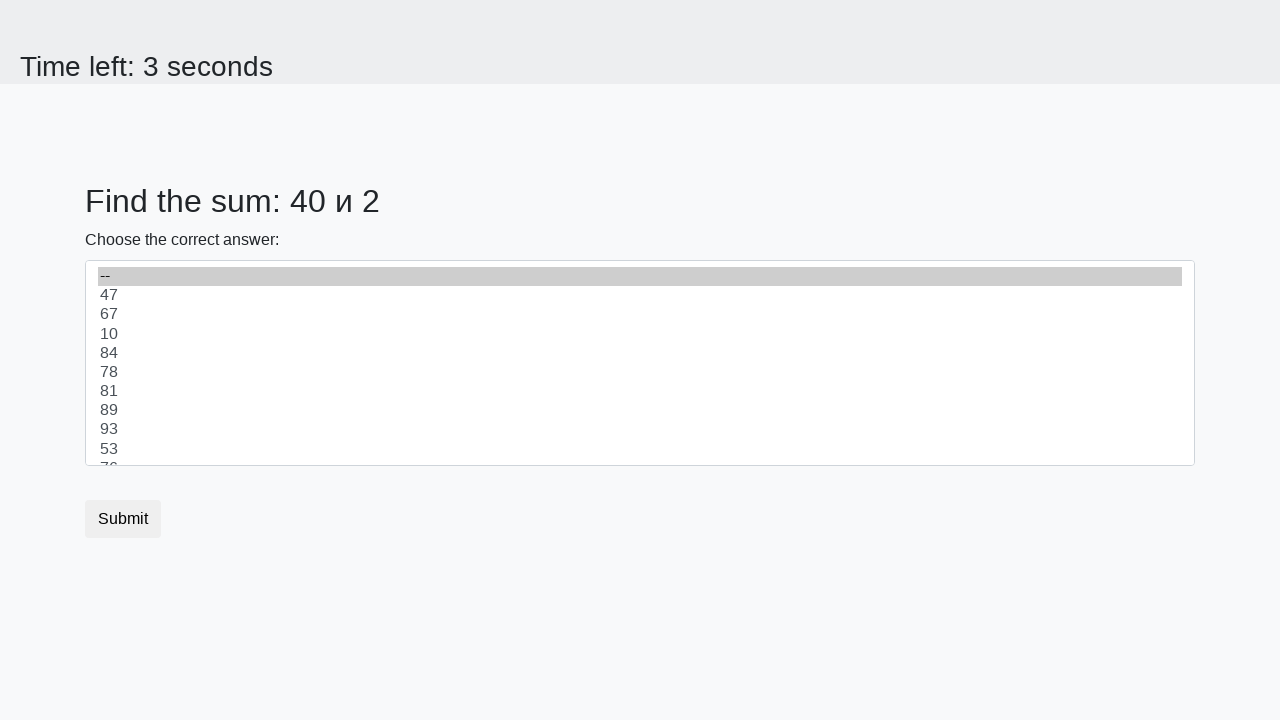

Selected 42 from dropdown on second form on #dropdown
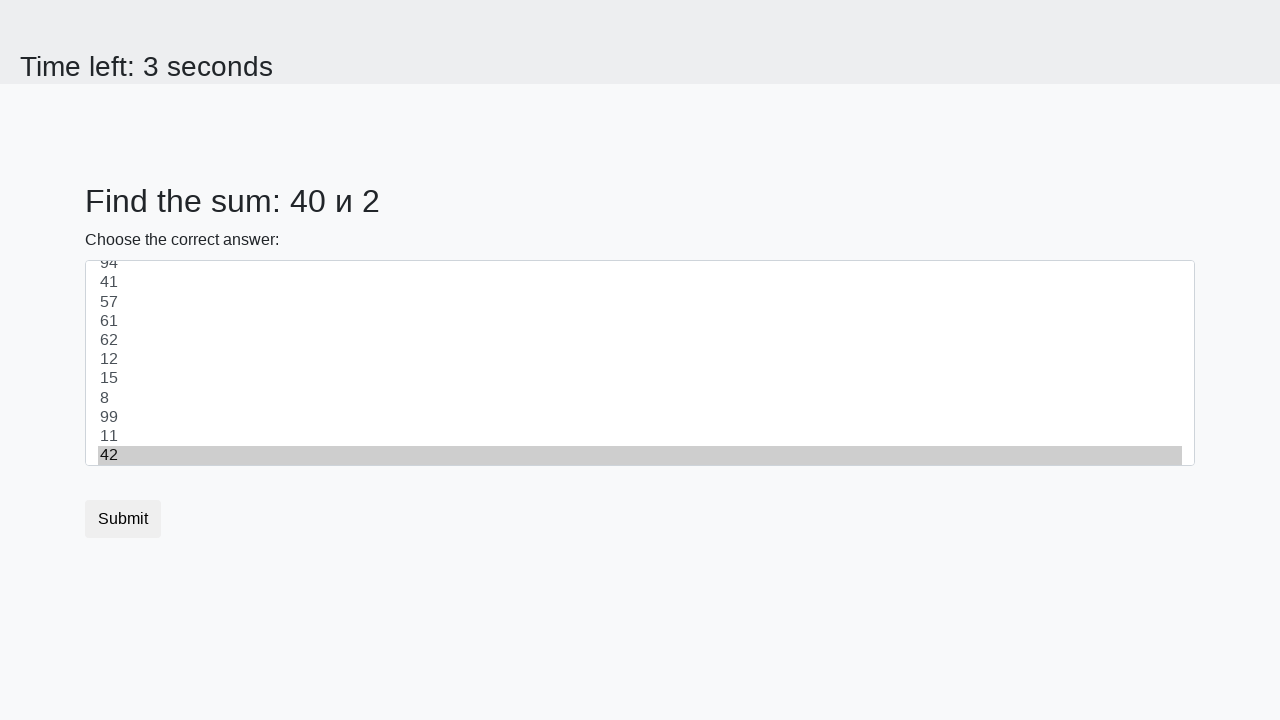

Clicked submit button on second form at (123, 519) on button
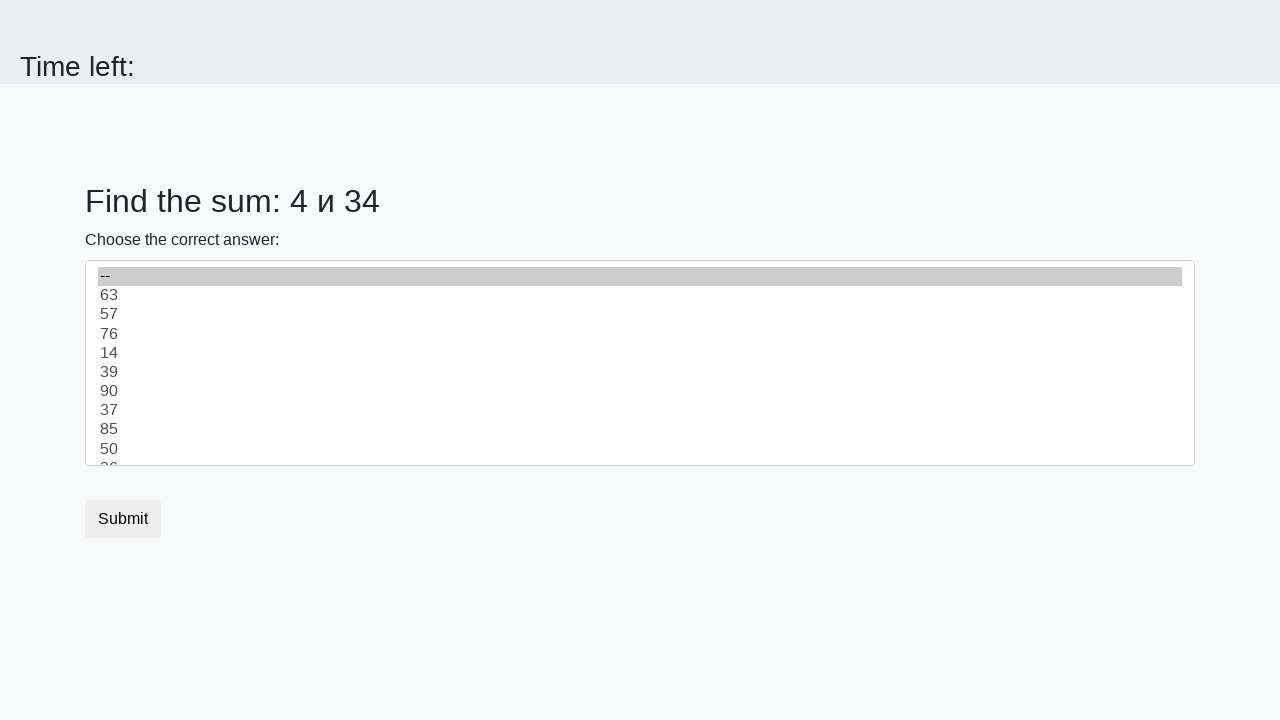

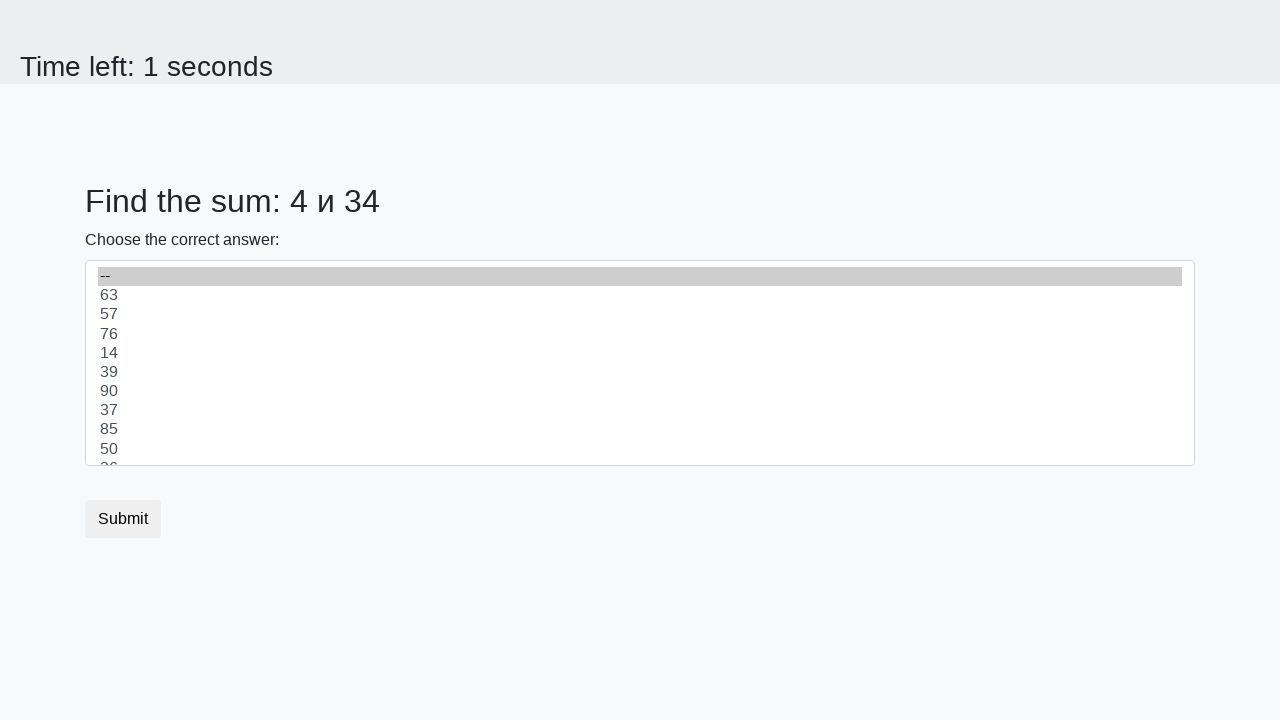